Tests checkbox functionality by navigating to a checkboxes page, finding all checkboxes, and verifying that the second checkbox is checked (selected) on page load.

Starting URL: http://the-internet.herokuapp.com/checkboxes

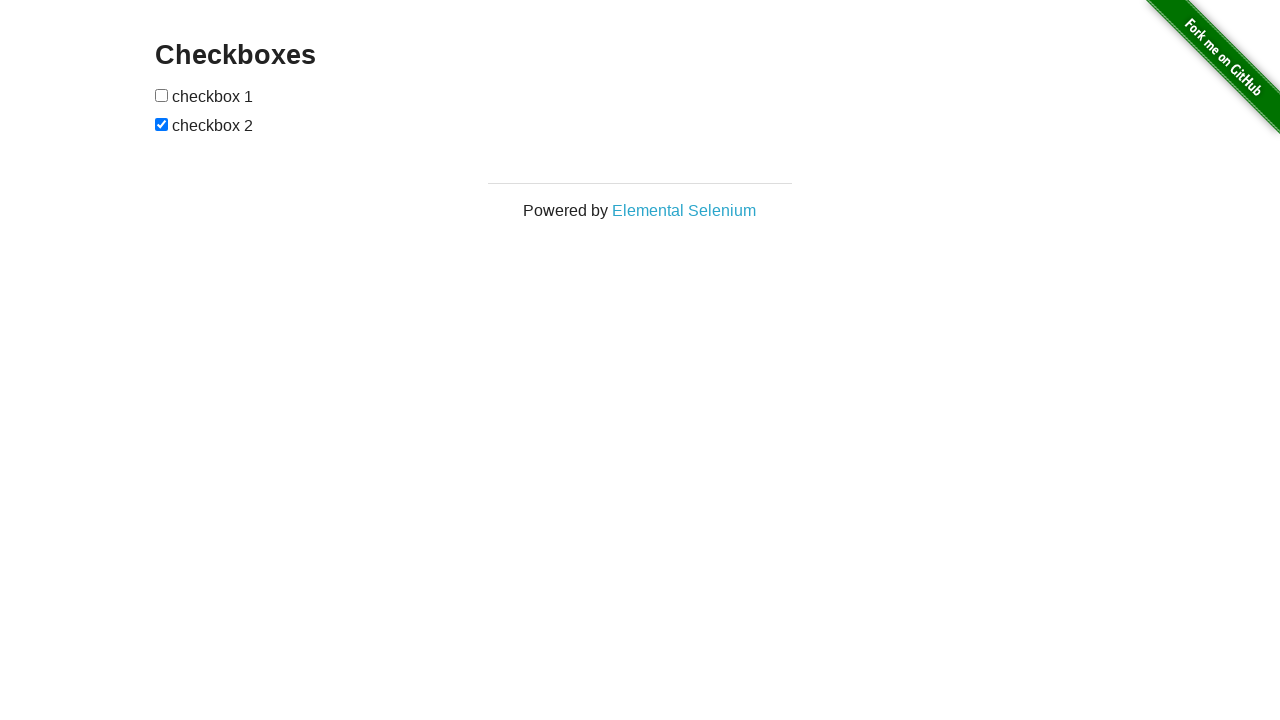

Waited for checkboxes to load on the page
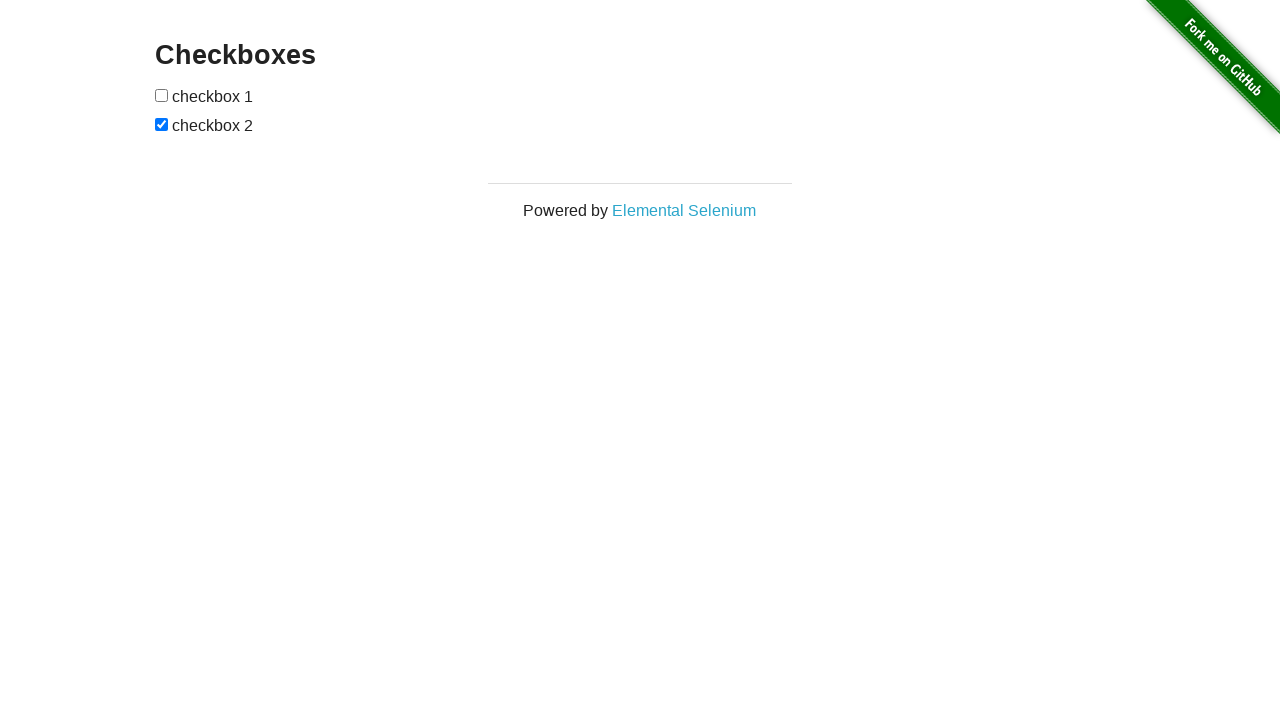

Located all checkboxes on the page
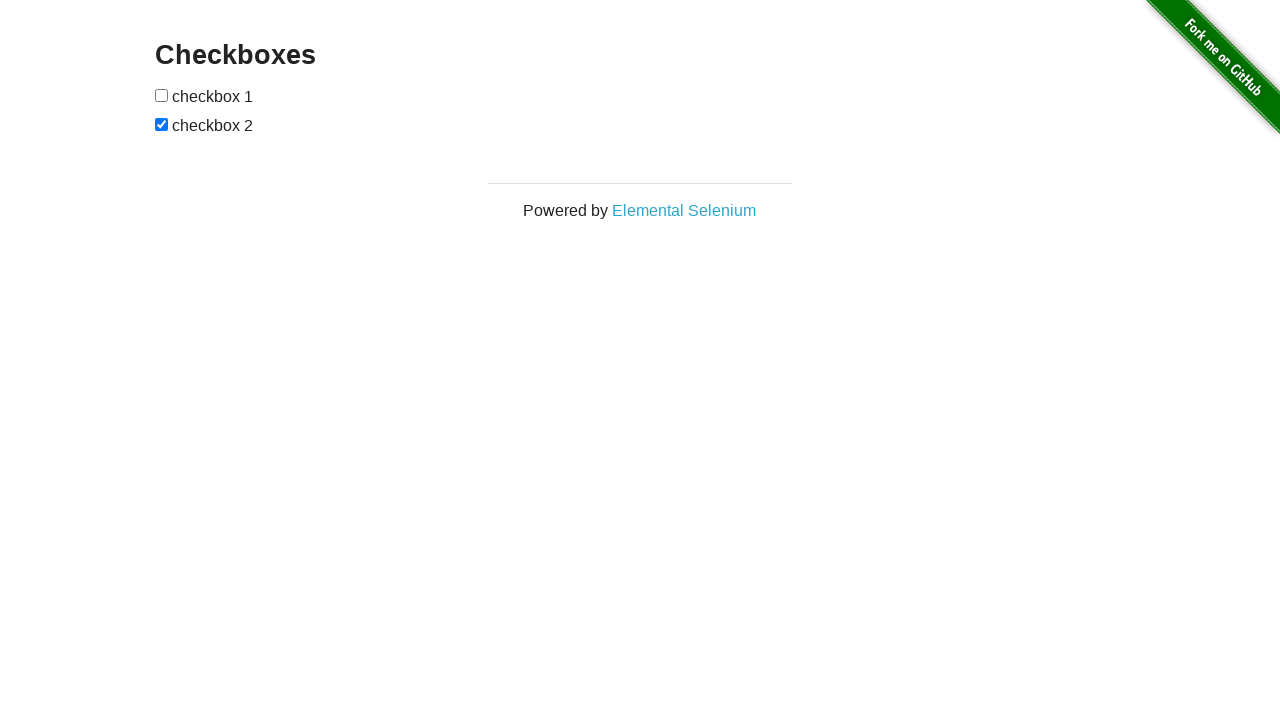

Verified that the second checkbox is checked on page load
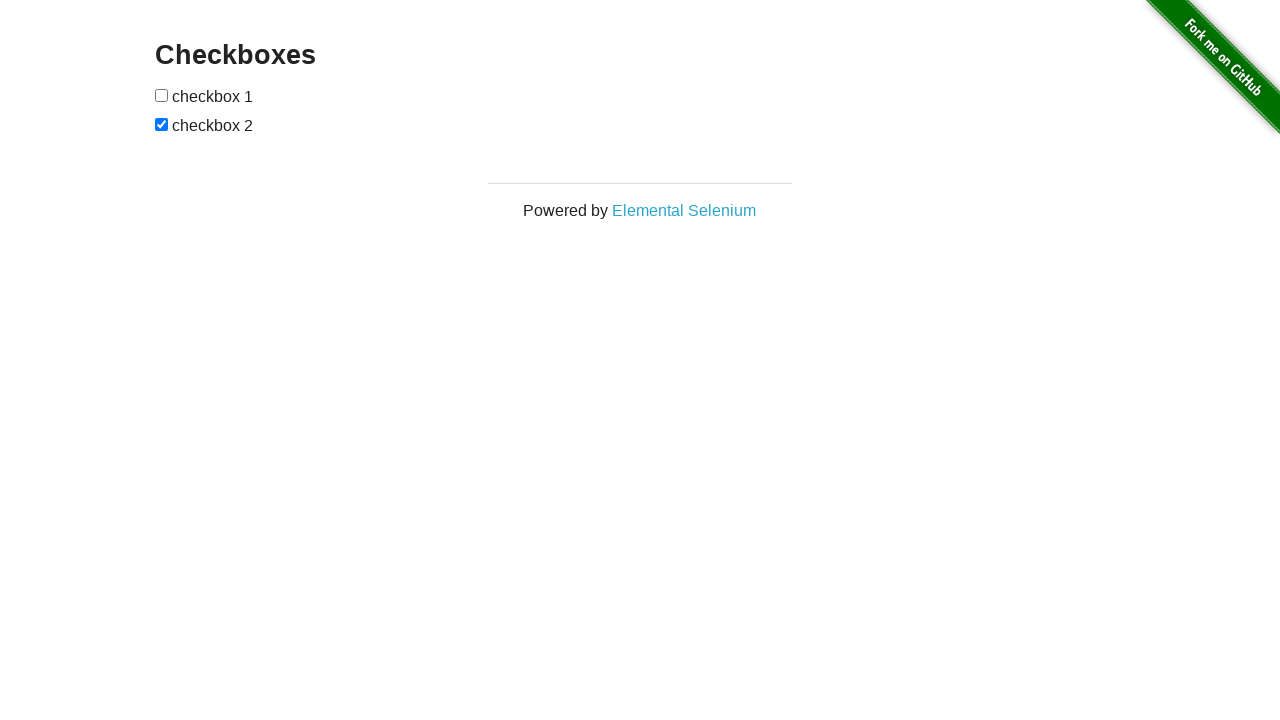

Verified that the first checkbox is unchecked
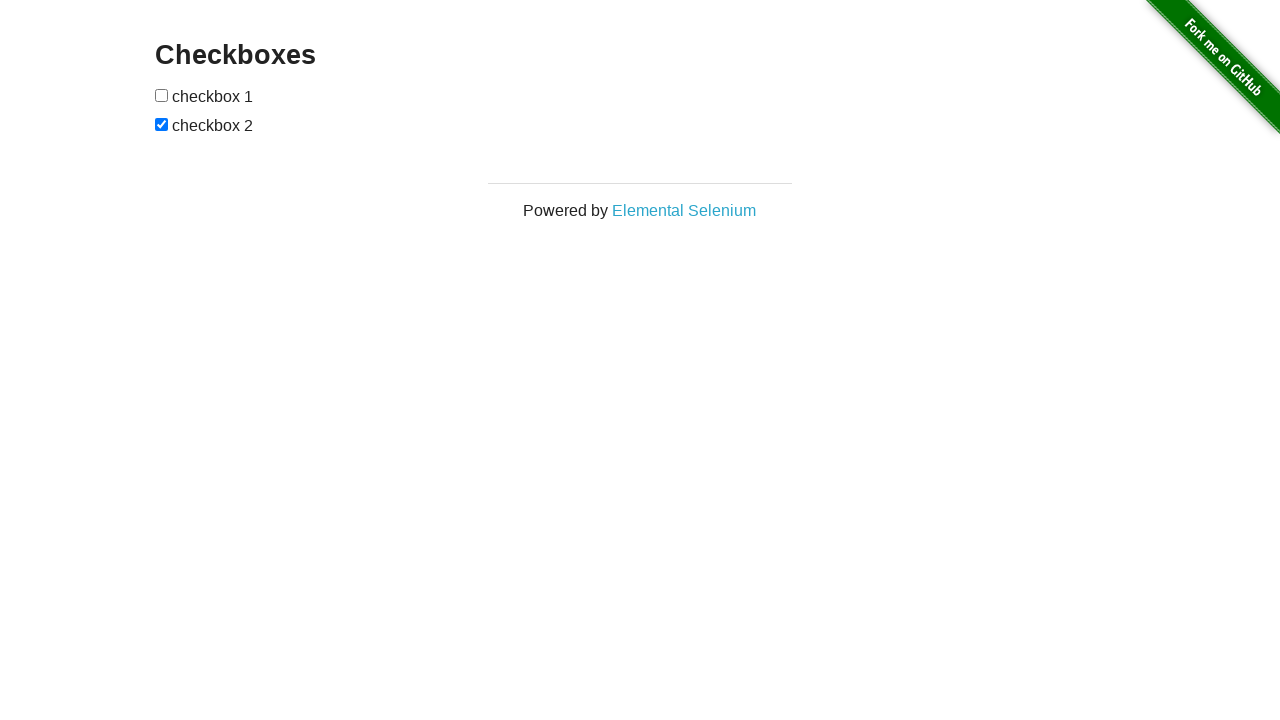

Clicked the first checkbox to check it at (162, 95) on input[type="checkbox"] >> nth=0
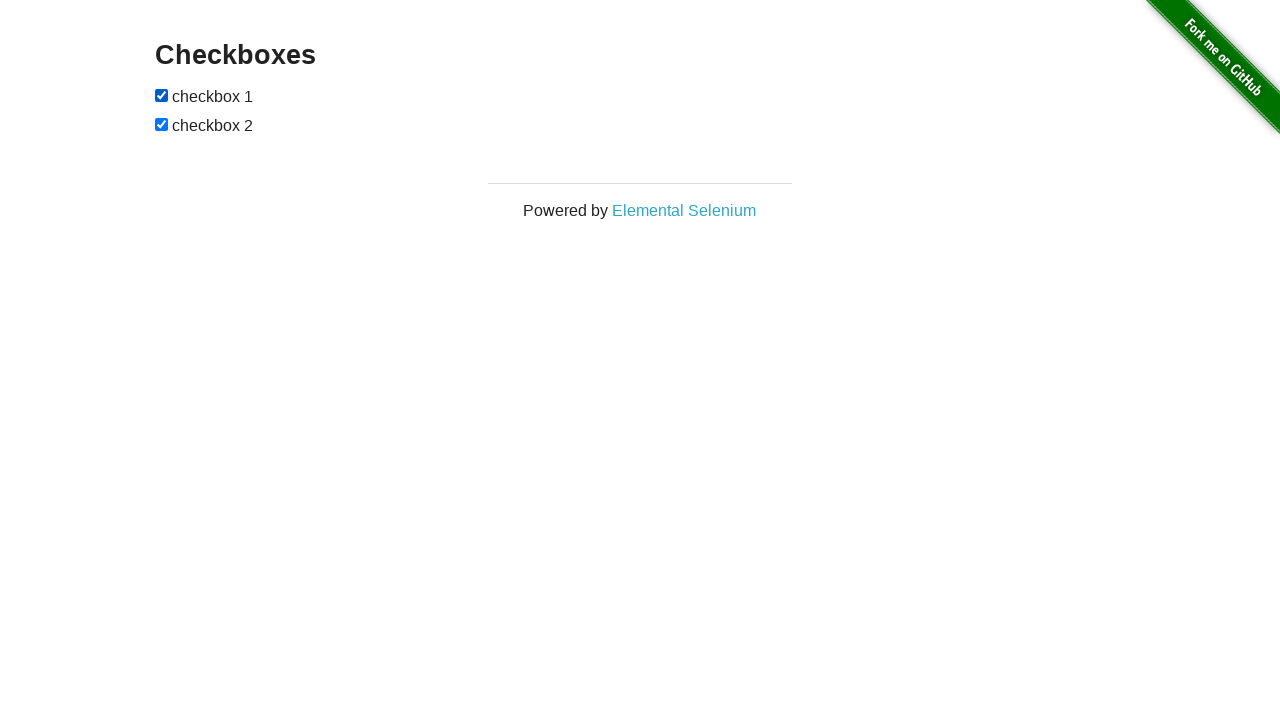

Verified that the first checkbox is now checked after clicking
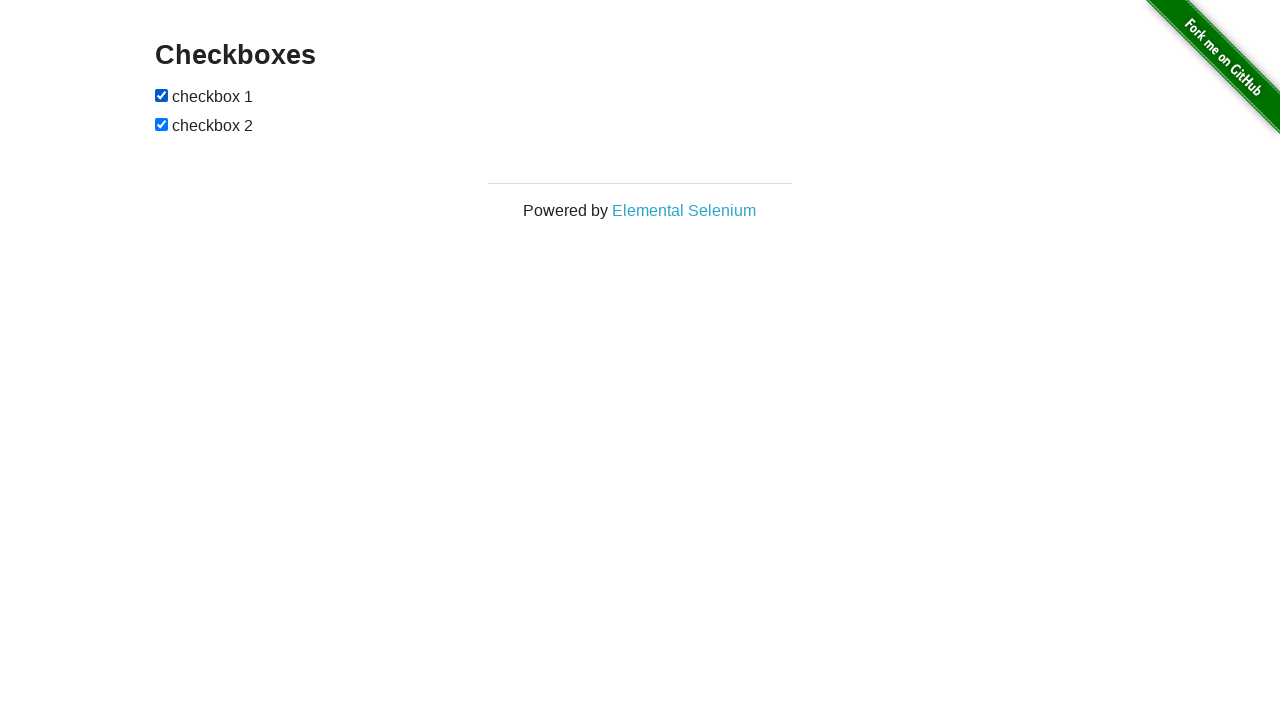

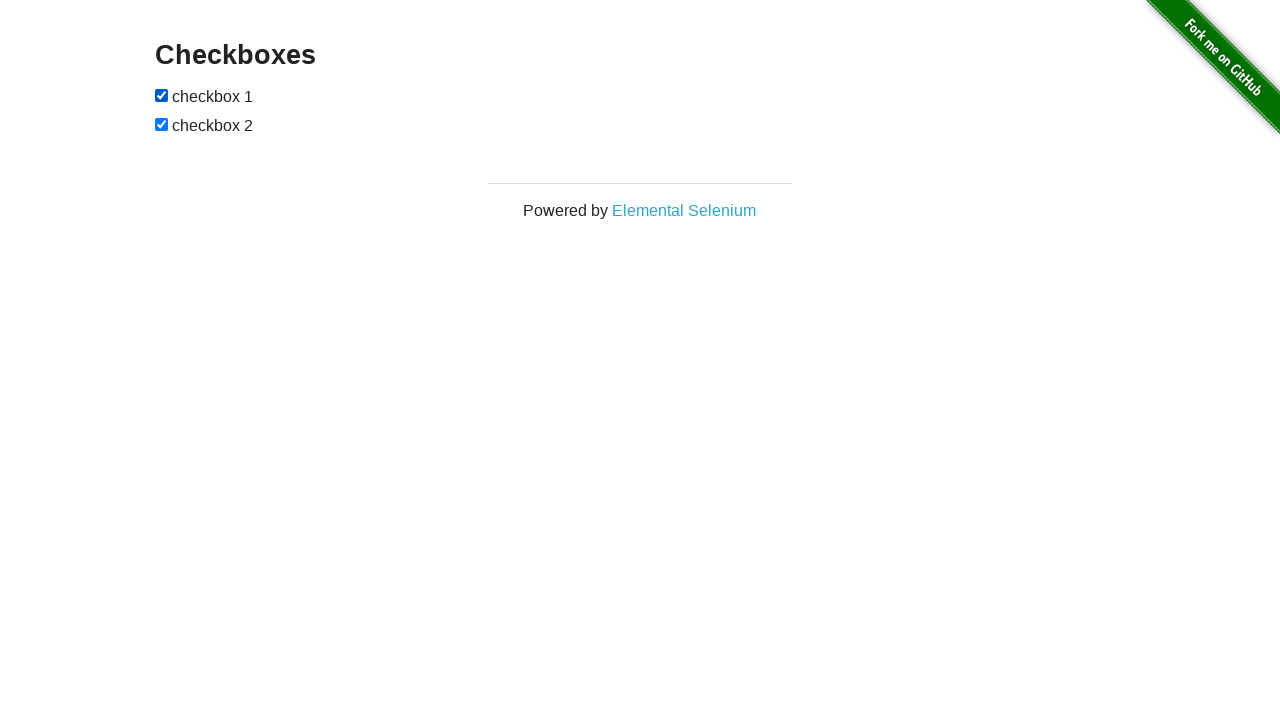